Navigates to an OpenCart demo website and verifies the page loads by checking the title is present

Starting URL: https://naveenautomationlabs.com/opencart/

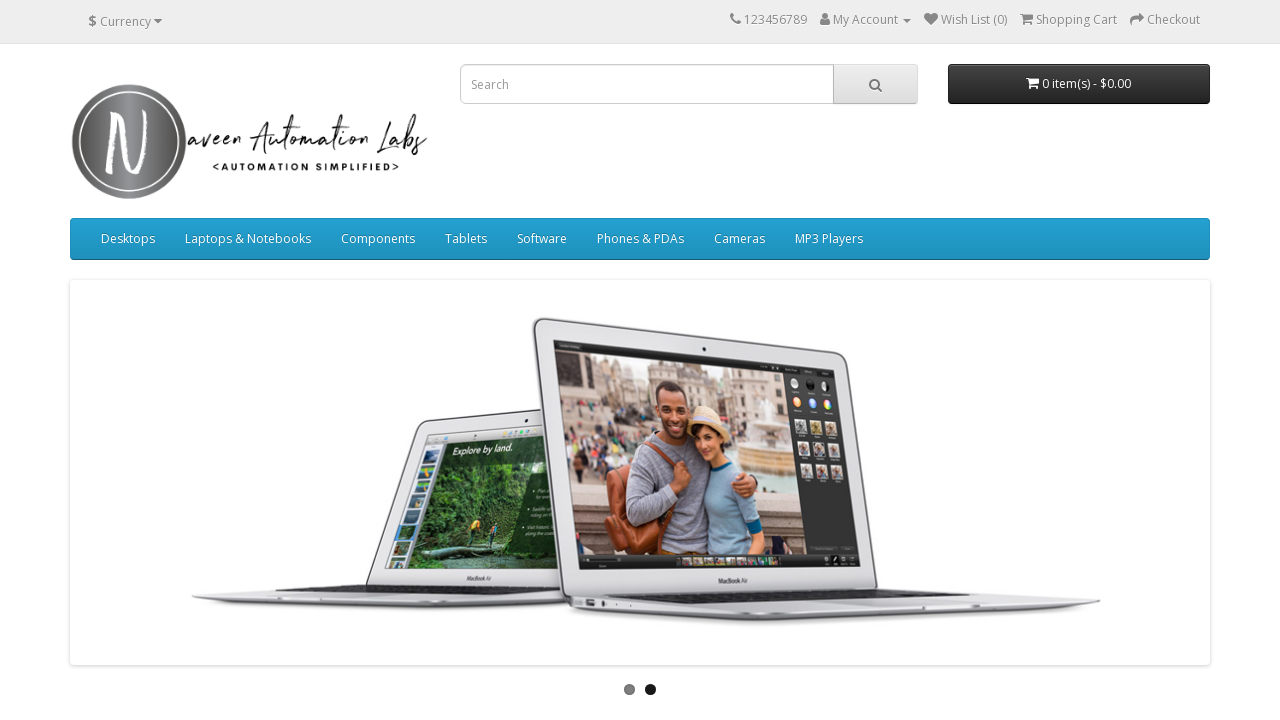

Navigated to OpenCart demo website
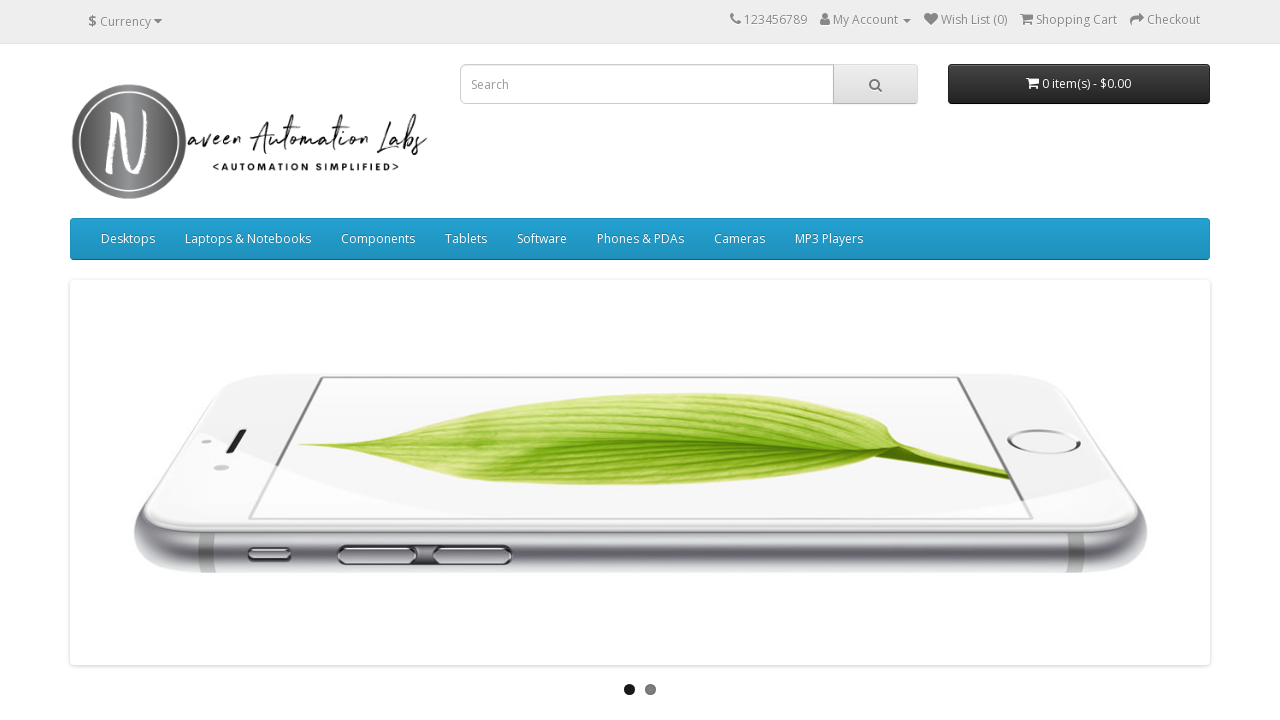

Page DOM content loaded
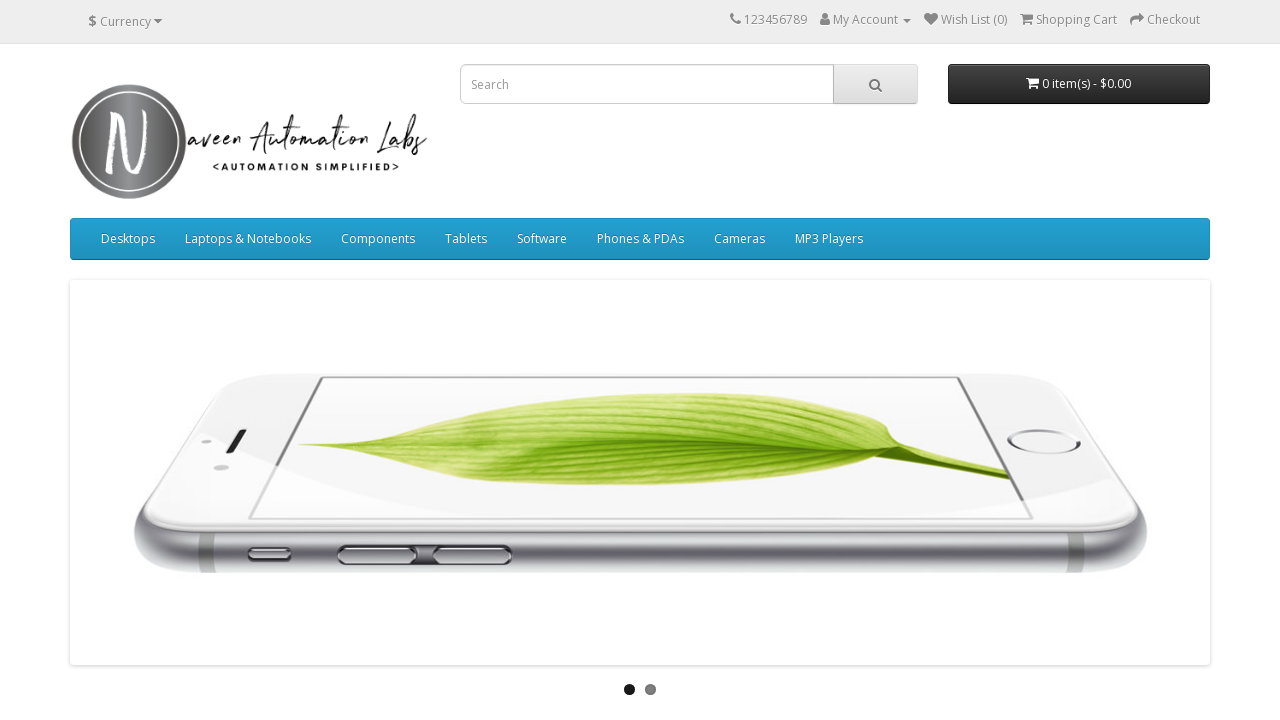

Retrieved page title: Your Store
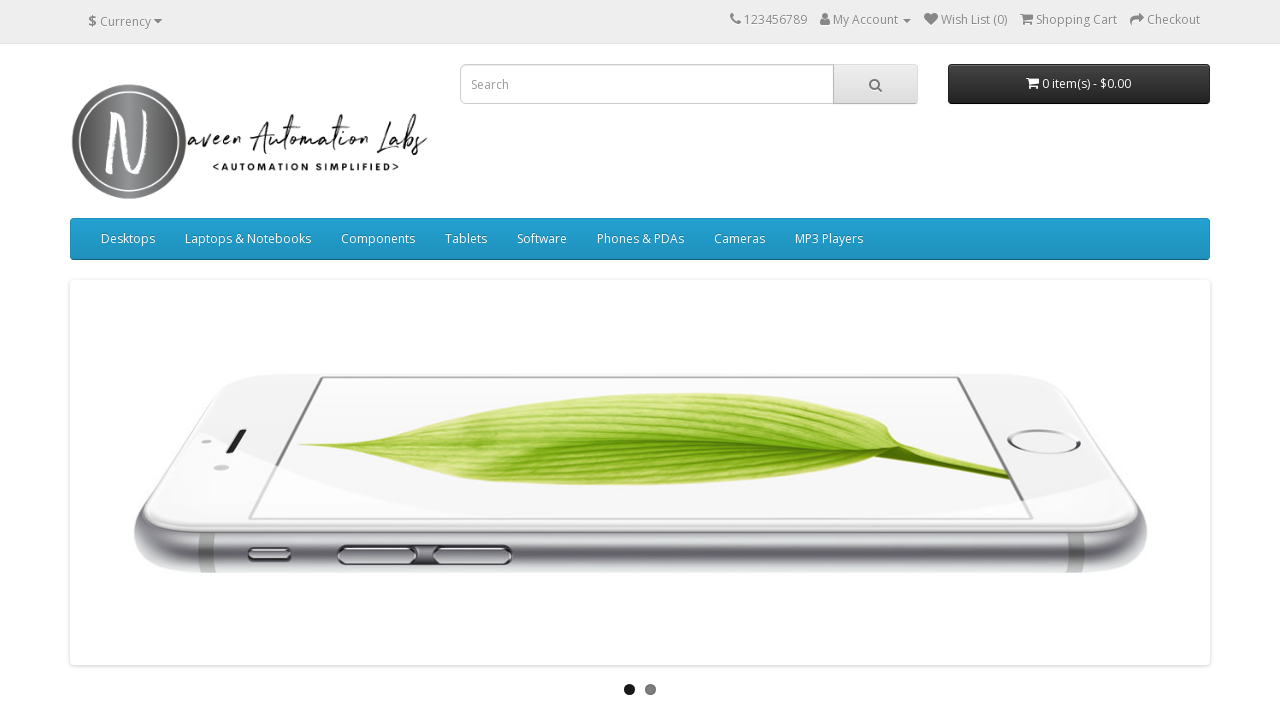

Verified page title is present and not empty
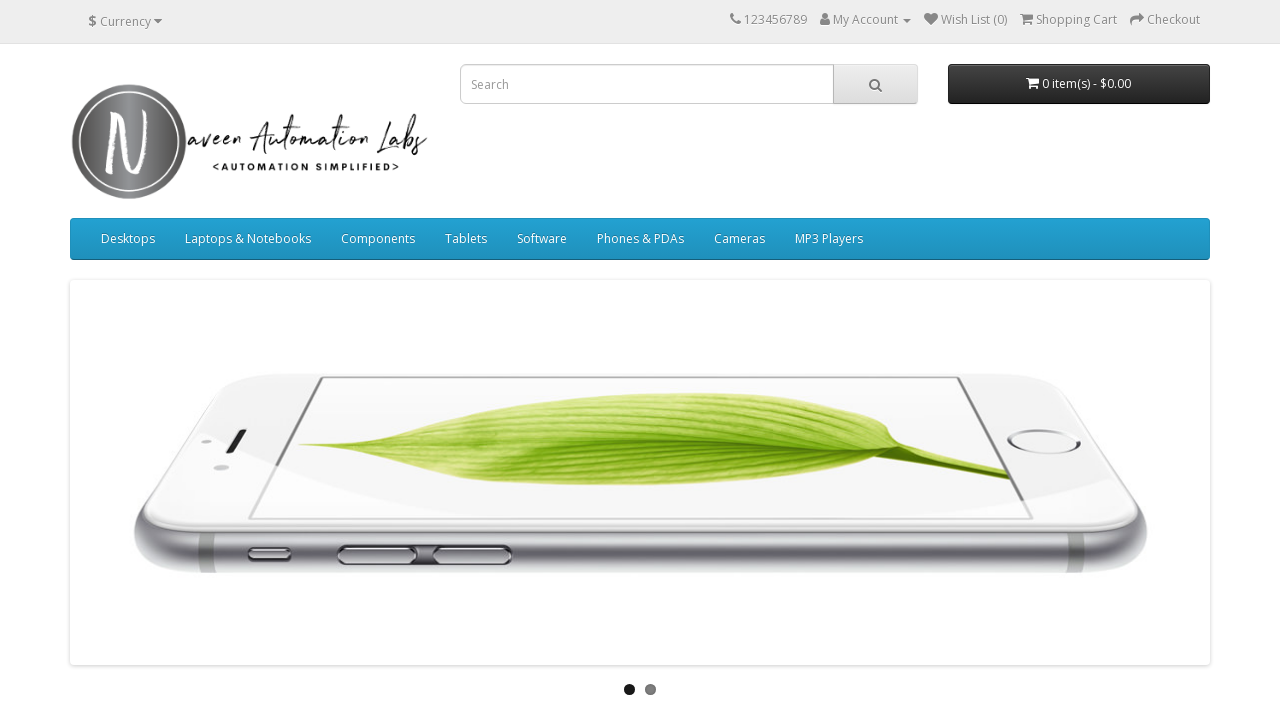

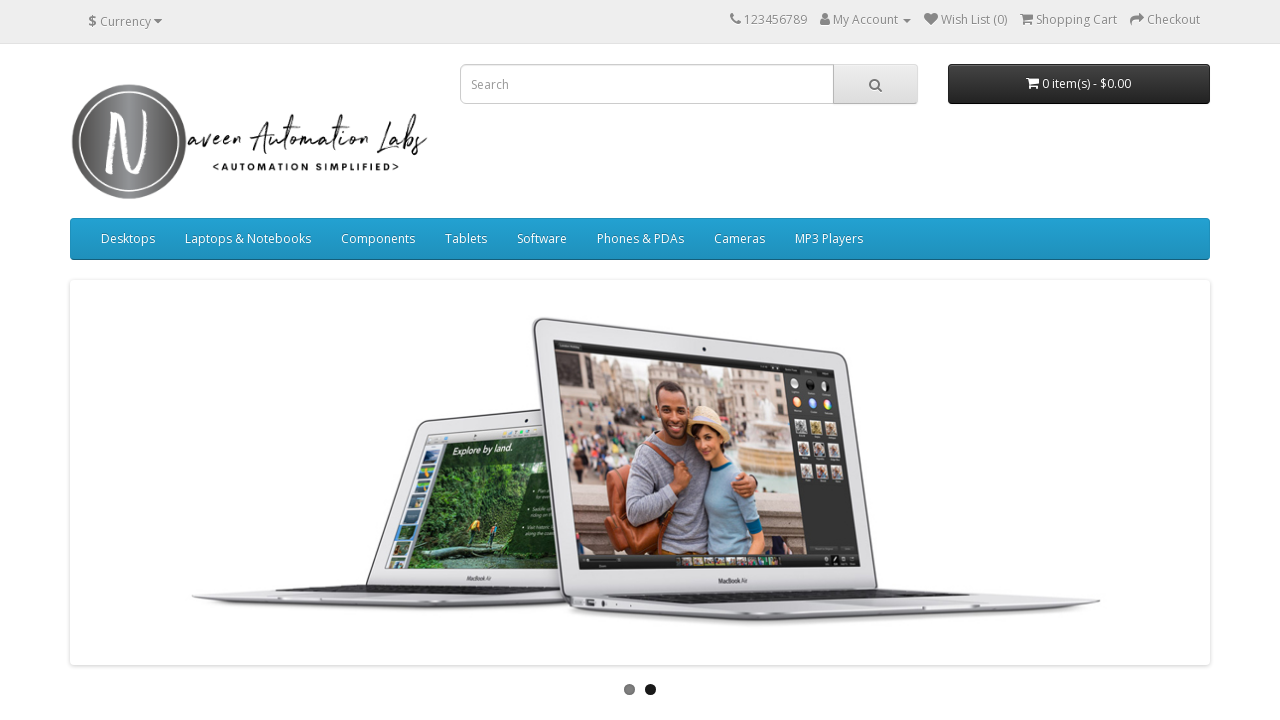